Tests the Automation Exercise website by verifying links exist on the homepage, clicking the Products link, and verifying the special offer element is displayed on the products page.

Starting URL: https://www.automationexercise.com/

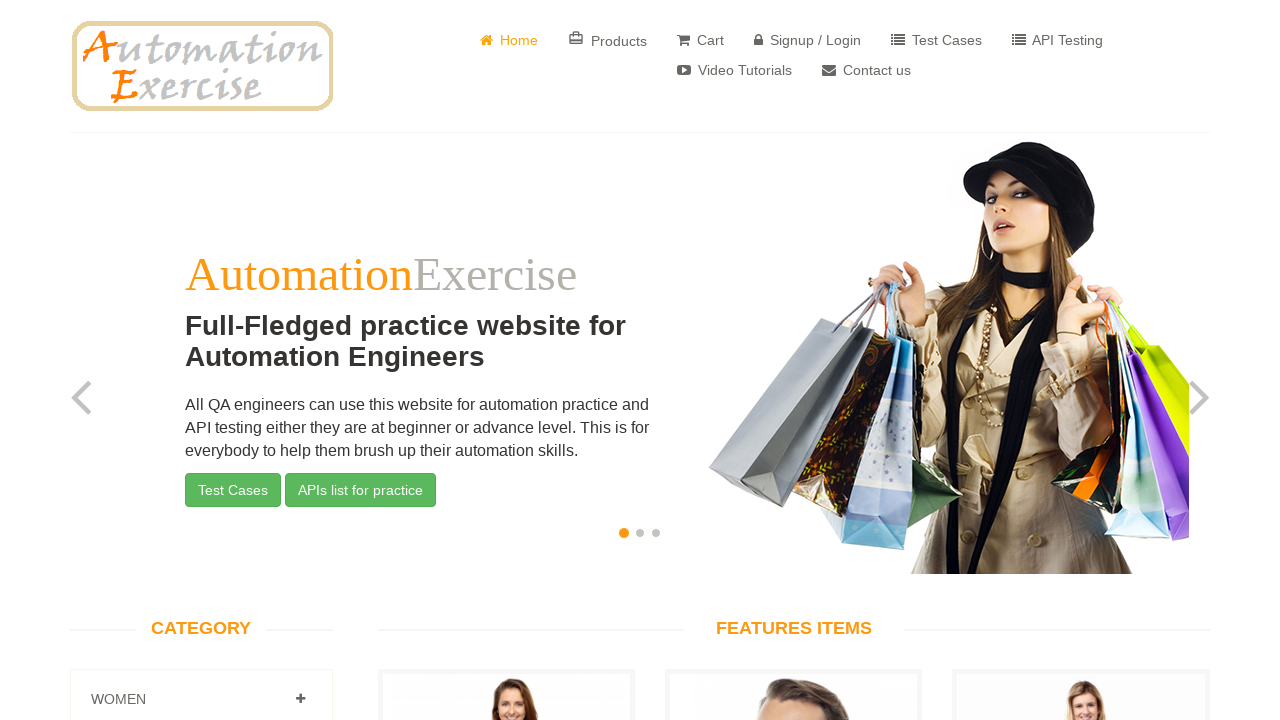

Waited for links to load on homepage
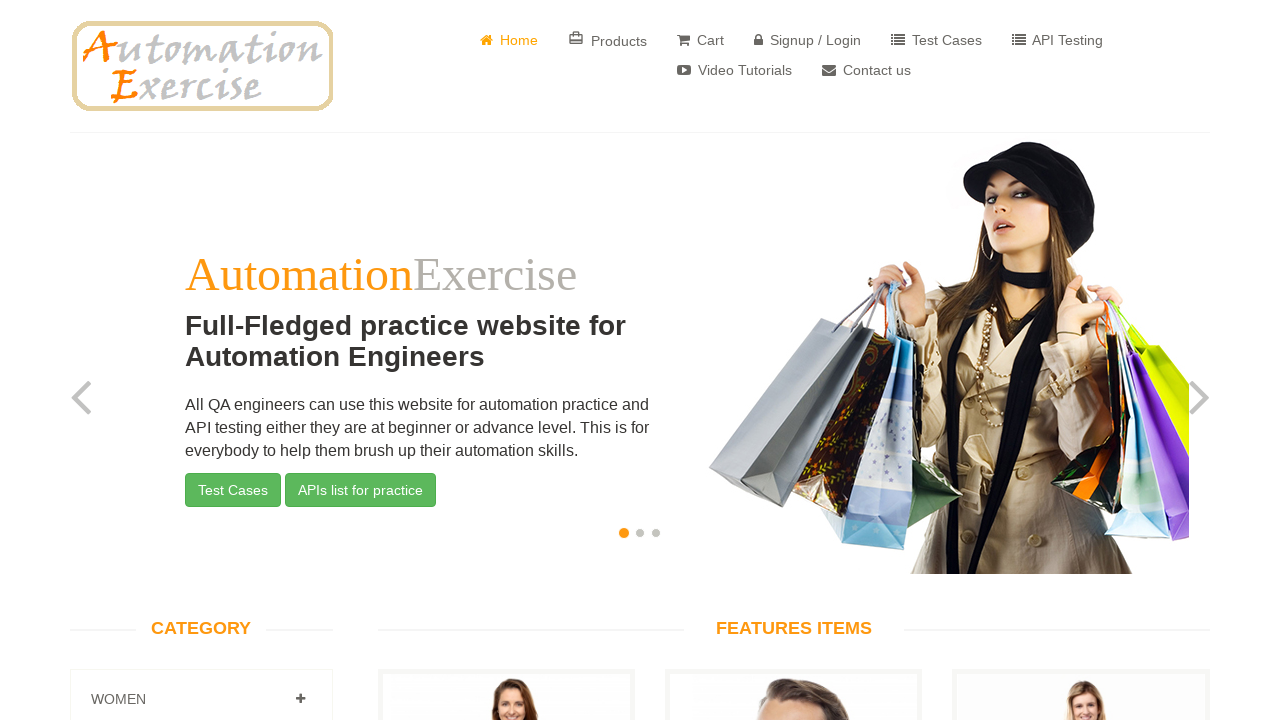

Clicked Products link at (608, 40) on a:has-text('Products')
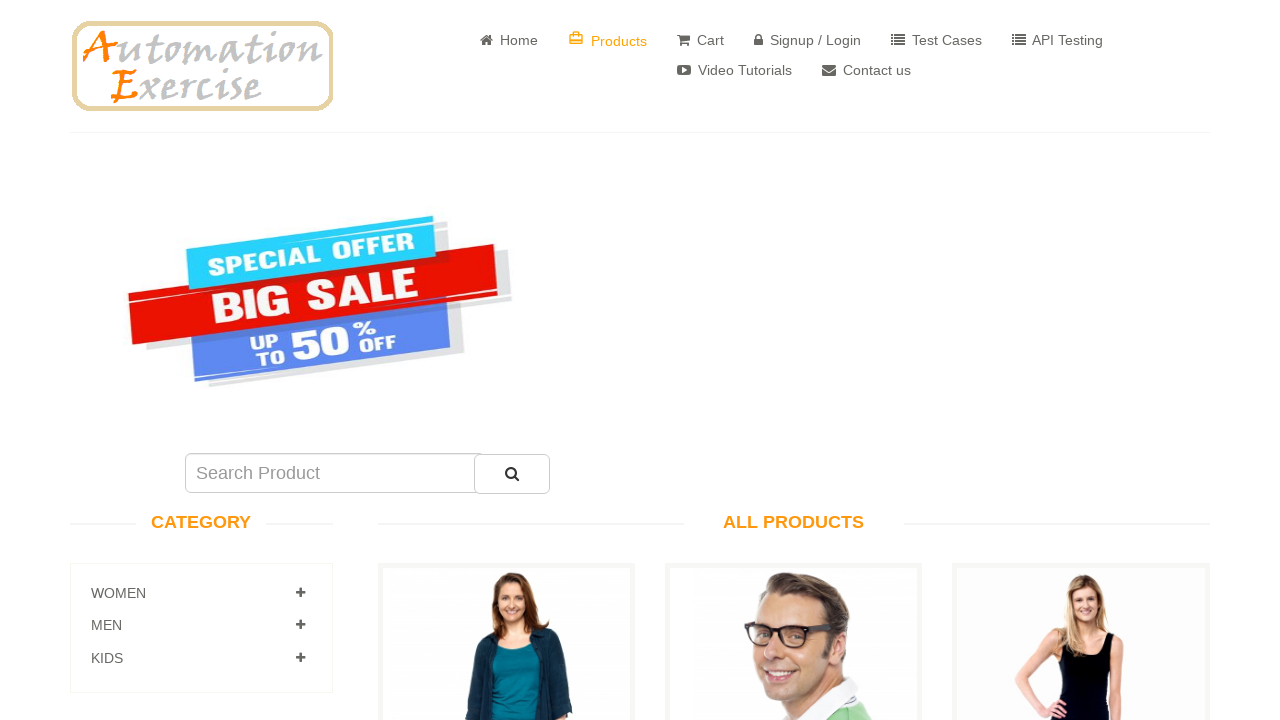

Verified special offer element is displayed on products page
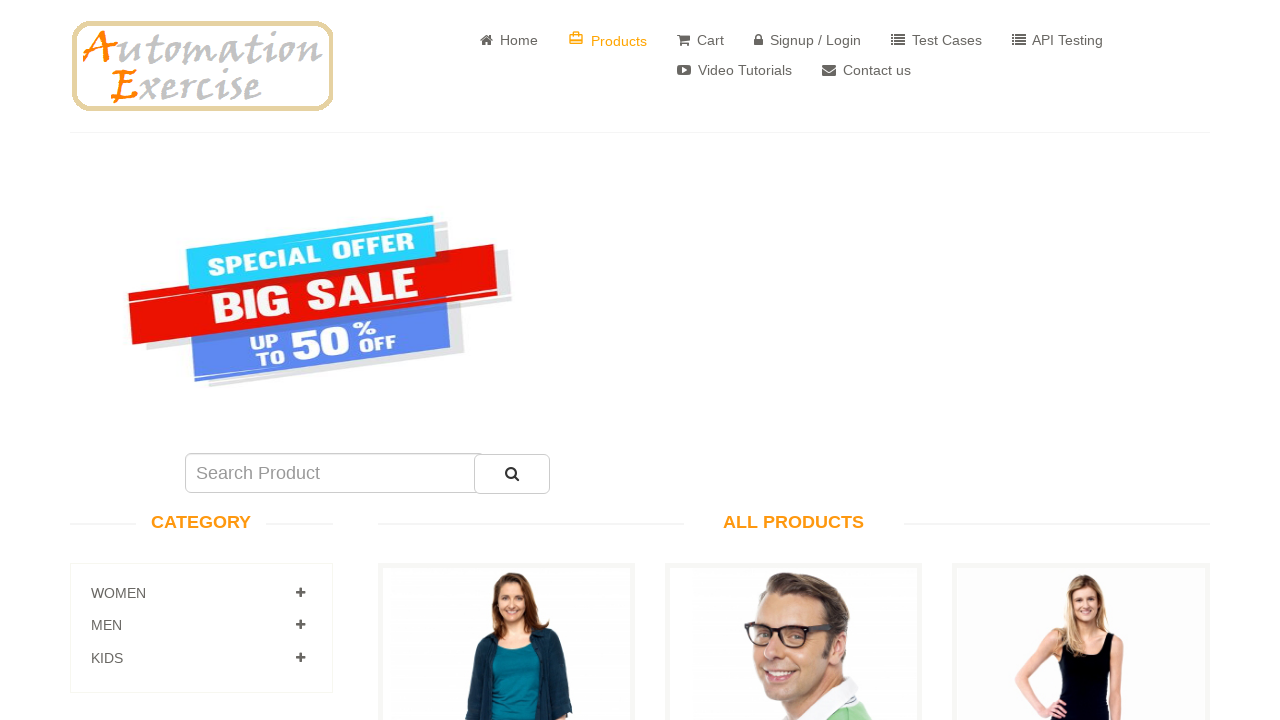

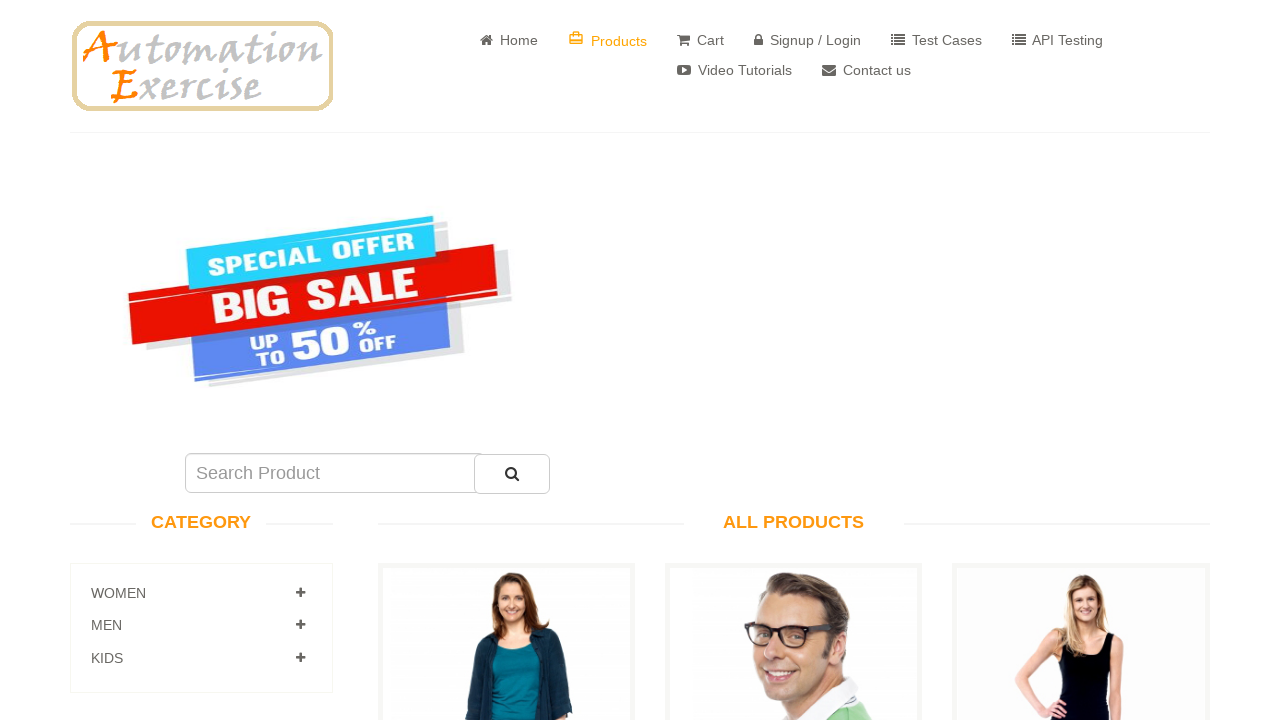